Navigates to JejuAir events page and clicks the "more" button to load additional events, then verifies event items are displayed.

Starting URL: https://www.jejuair.net/ko/event/event.do

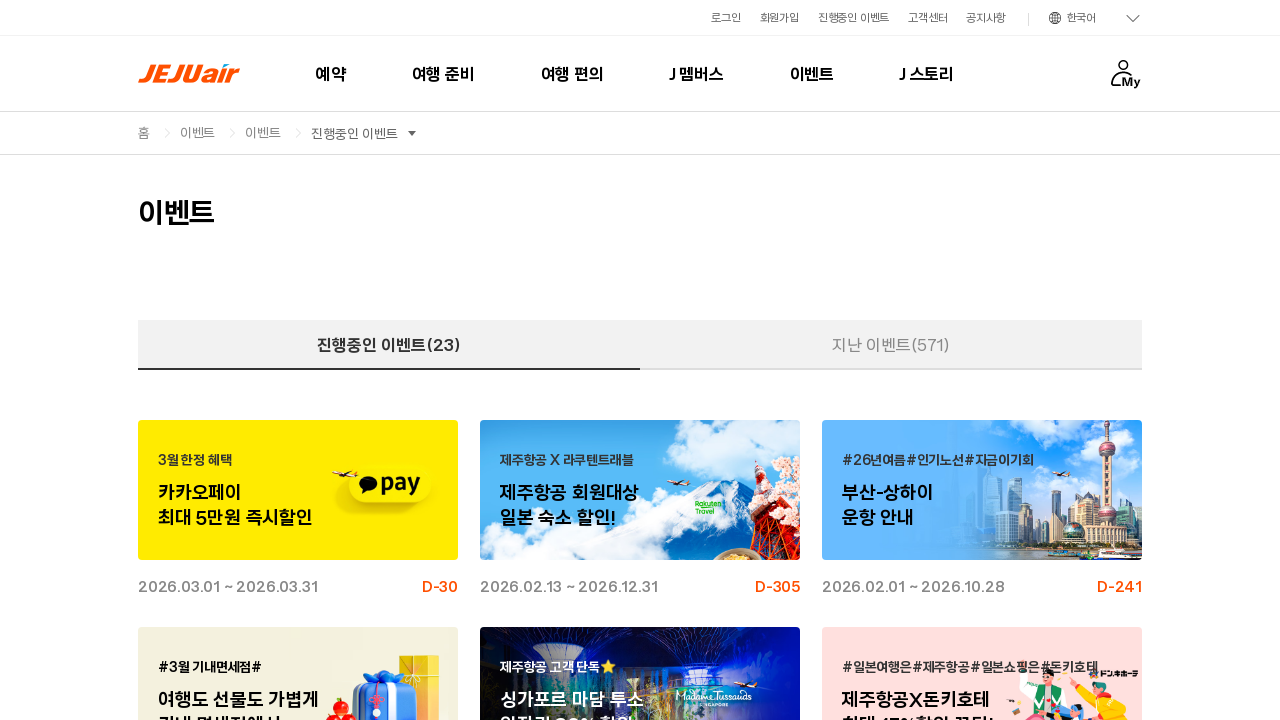

Waited for event items to load on JejuAir events page
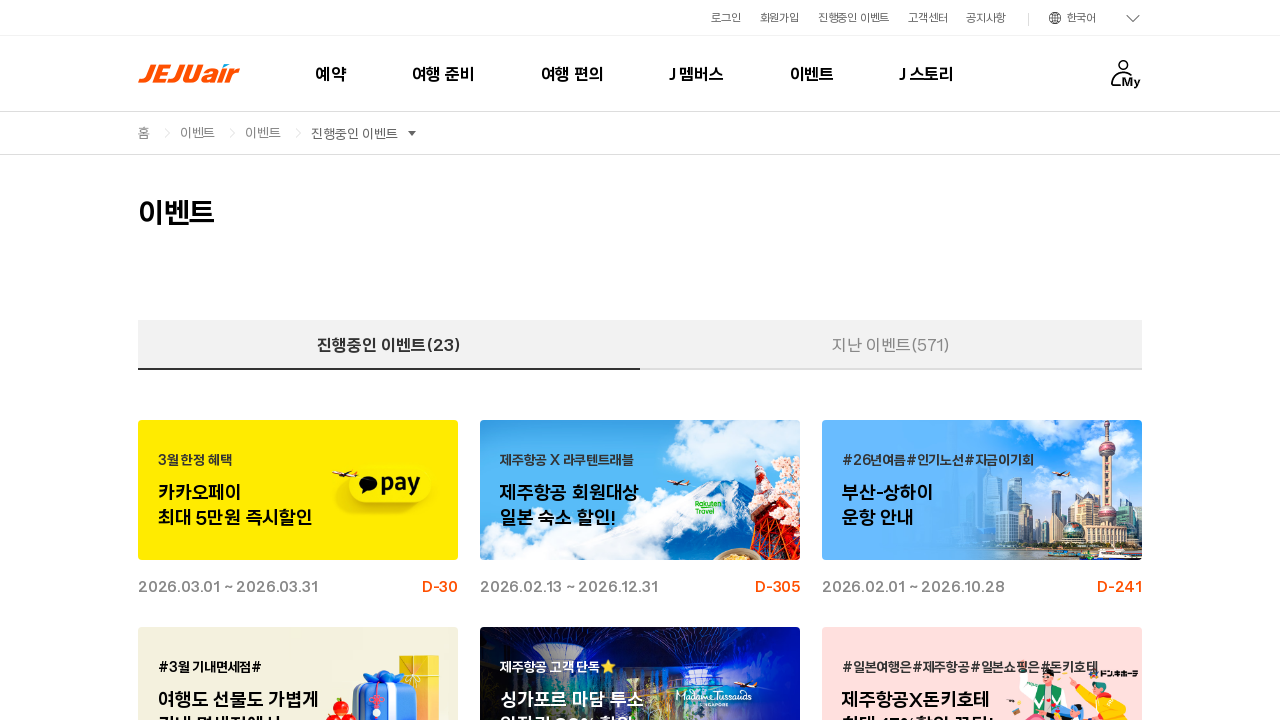

Clicked the 'more' button to load additional events at (640, 361) on .more__button
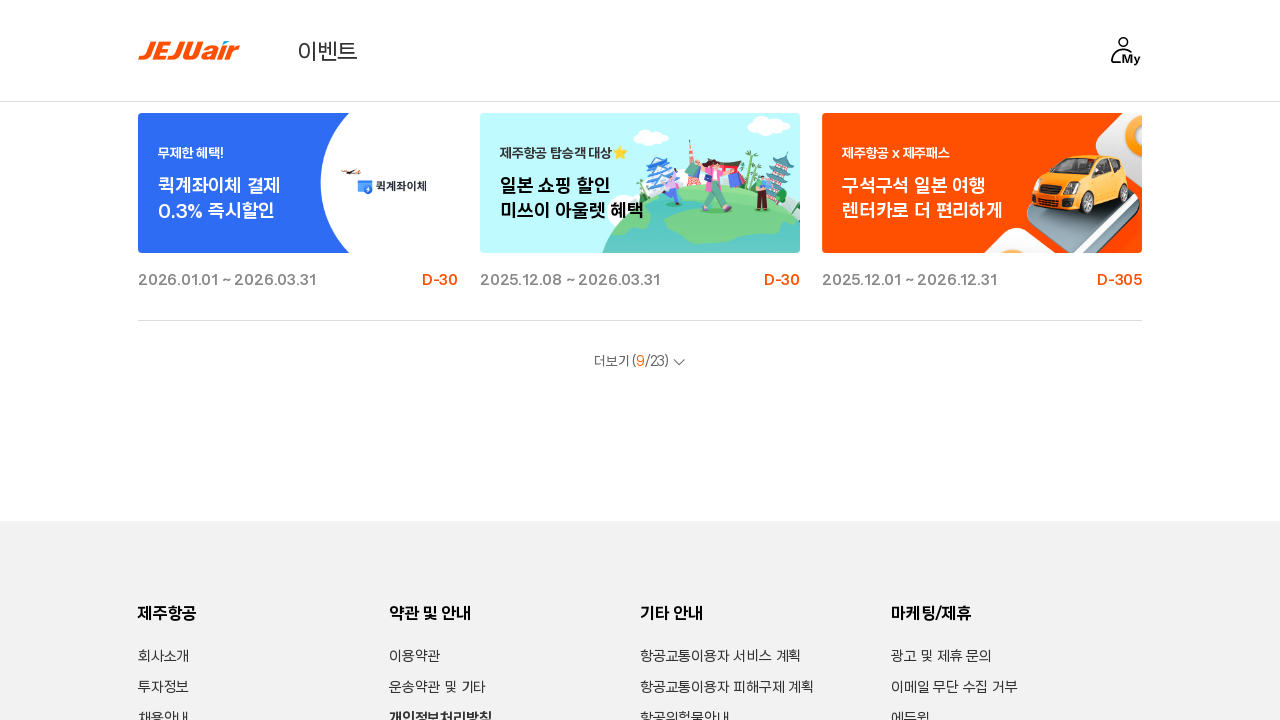

Waited 2 seconds for additional events to load
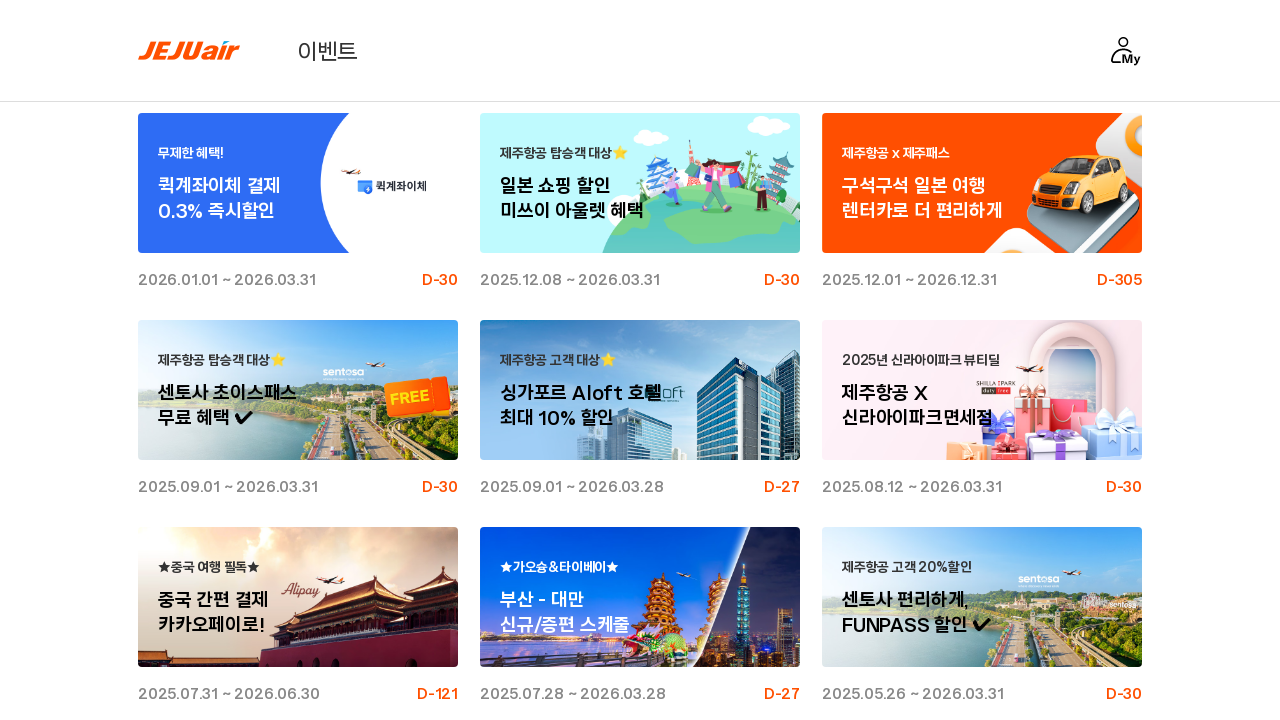

Verified event items are displayed on the page
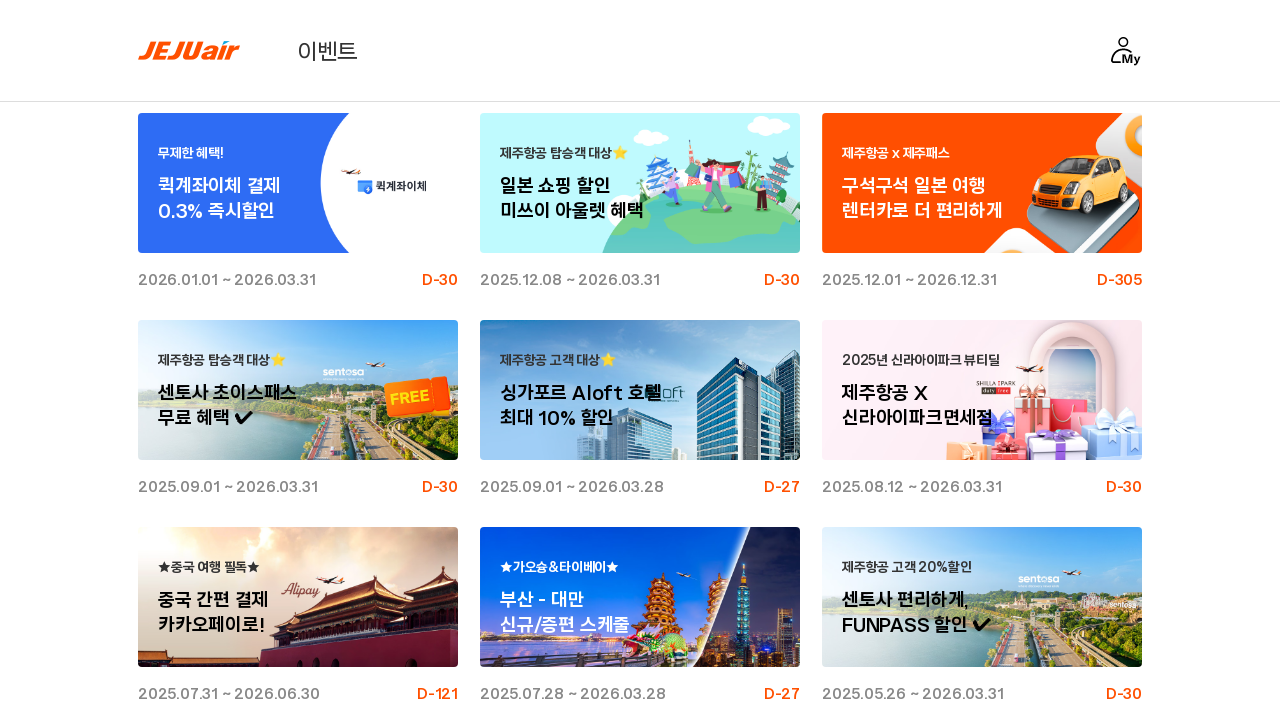

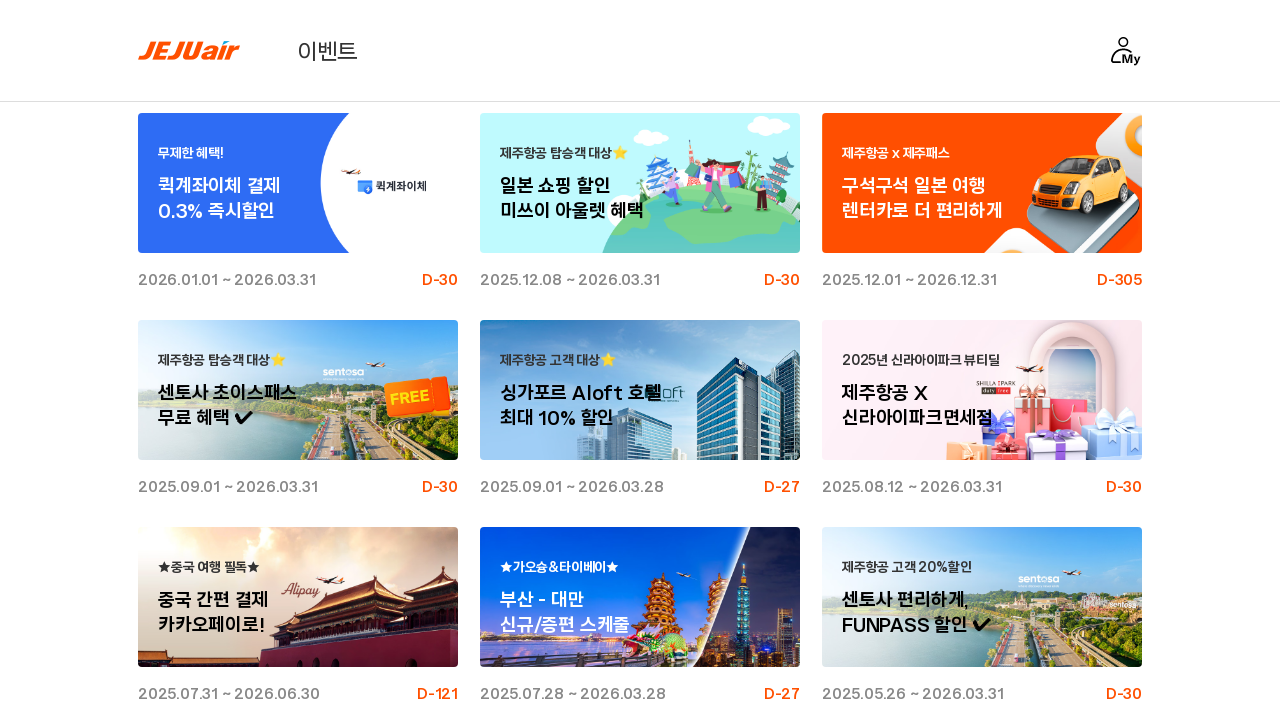